Demonstrates WebElement methods by clicking a login button (without credentials) and inspecting the username span element's text, attributes, and CSS properties on a hotel booking demo site.

Starting URL: https://adactinhotelapp.com/

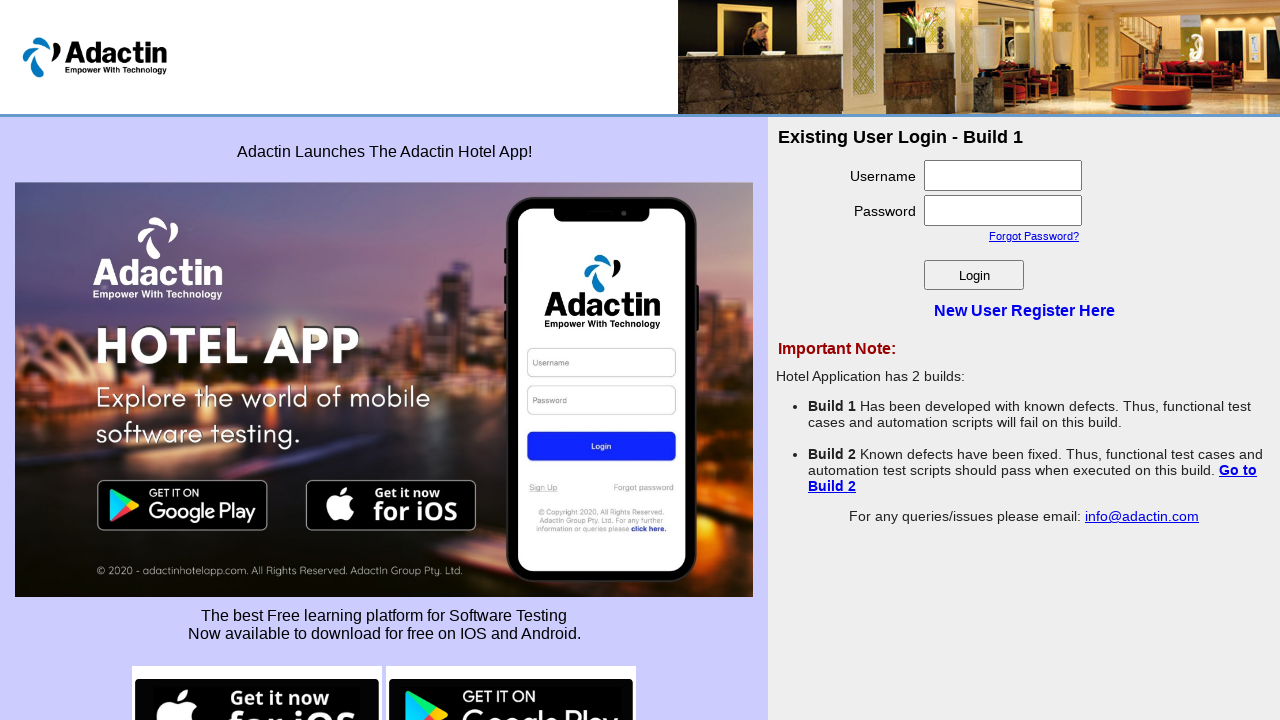

Clicked login button without credentials at (974, 275) on #login
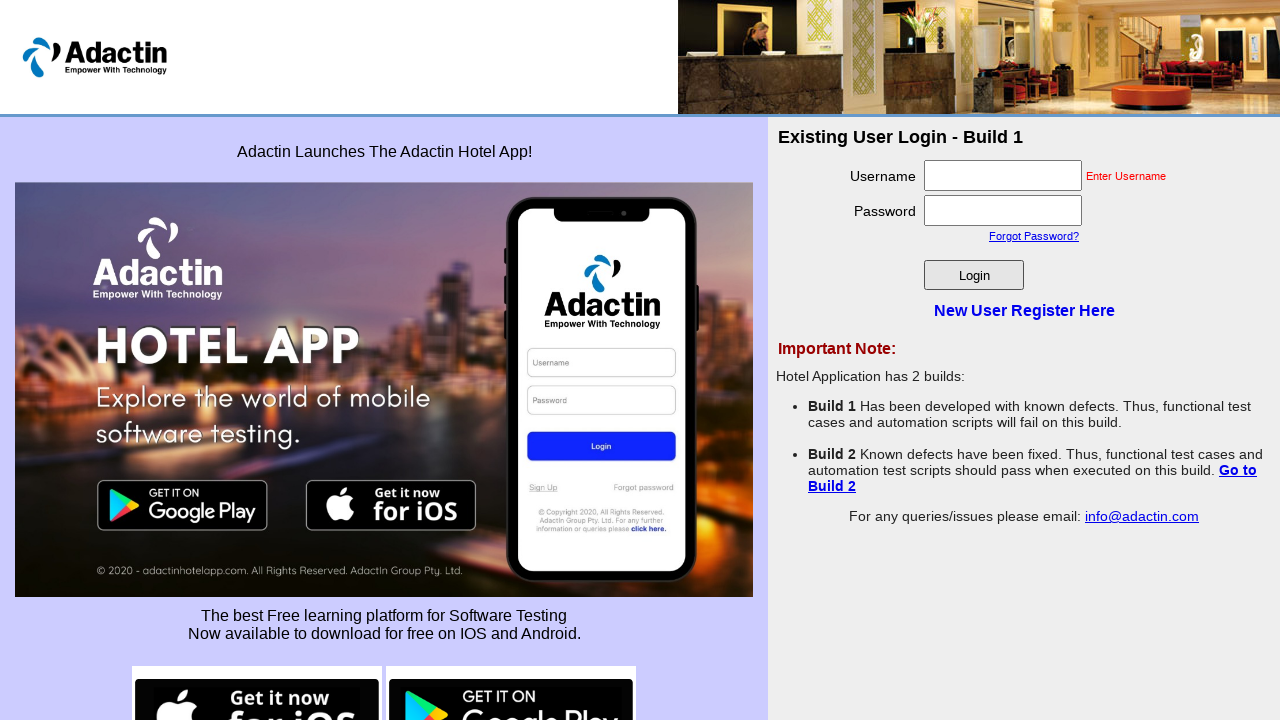

Username span element loaded and is visible
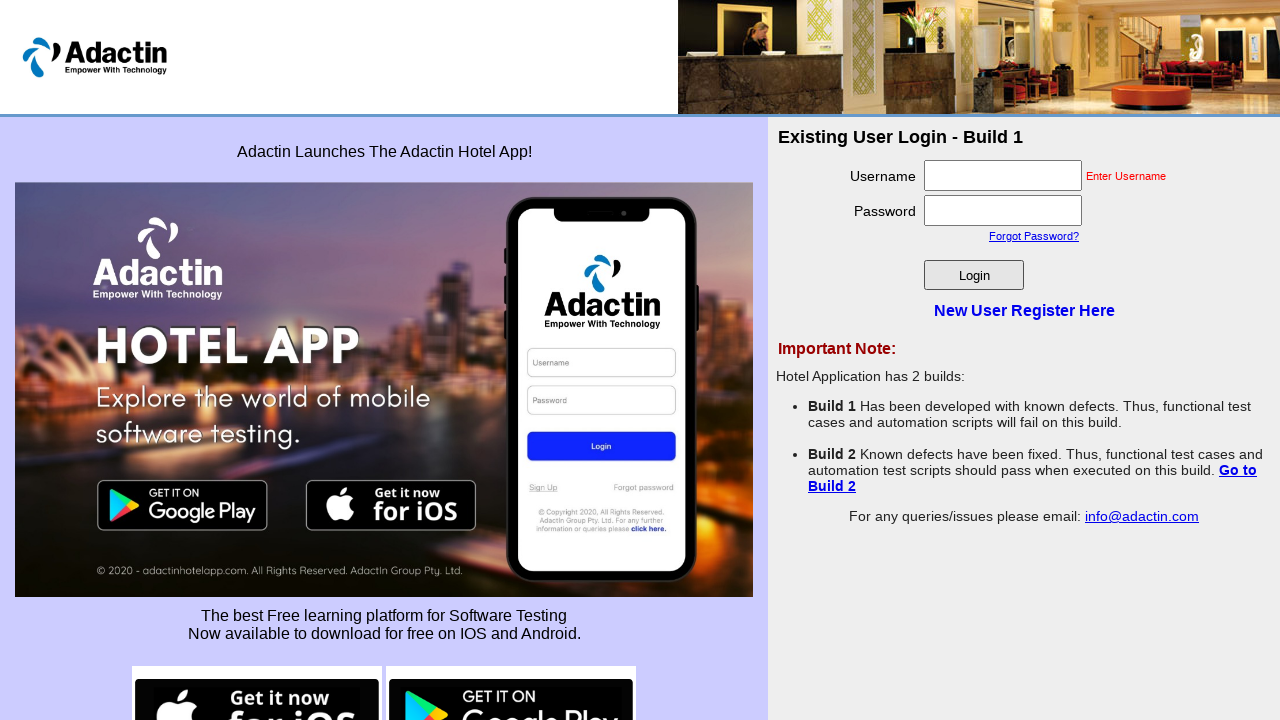

Retrieved username span text content: 'Enter Username'
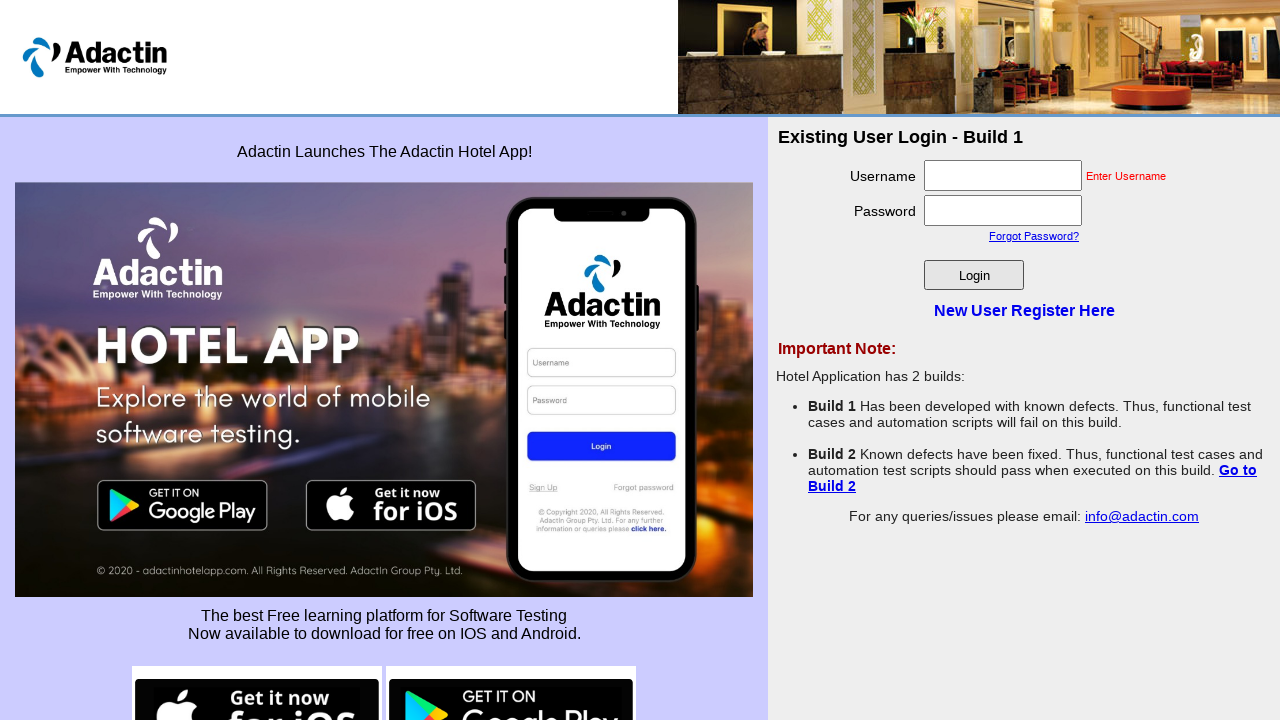

Retrieved username span class attribute: 'login_error'
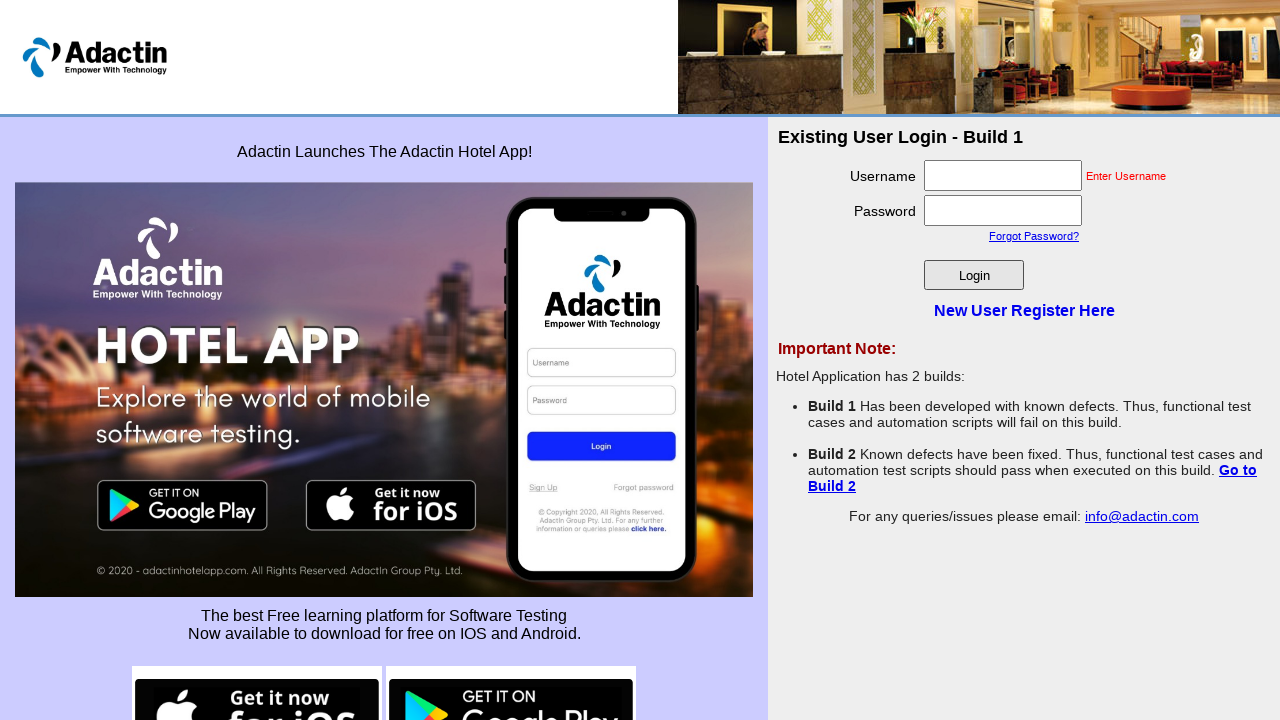

Retrieved username span name attribute: 'None'
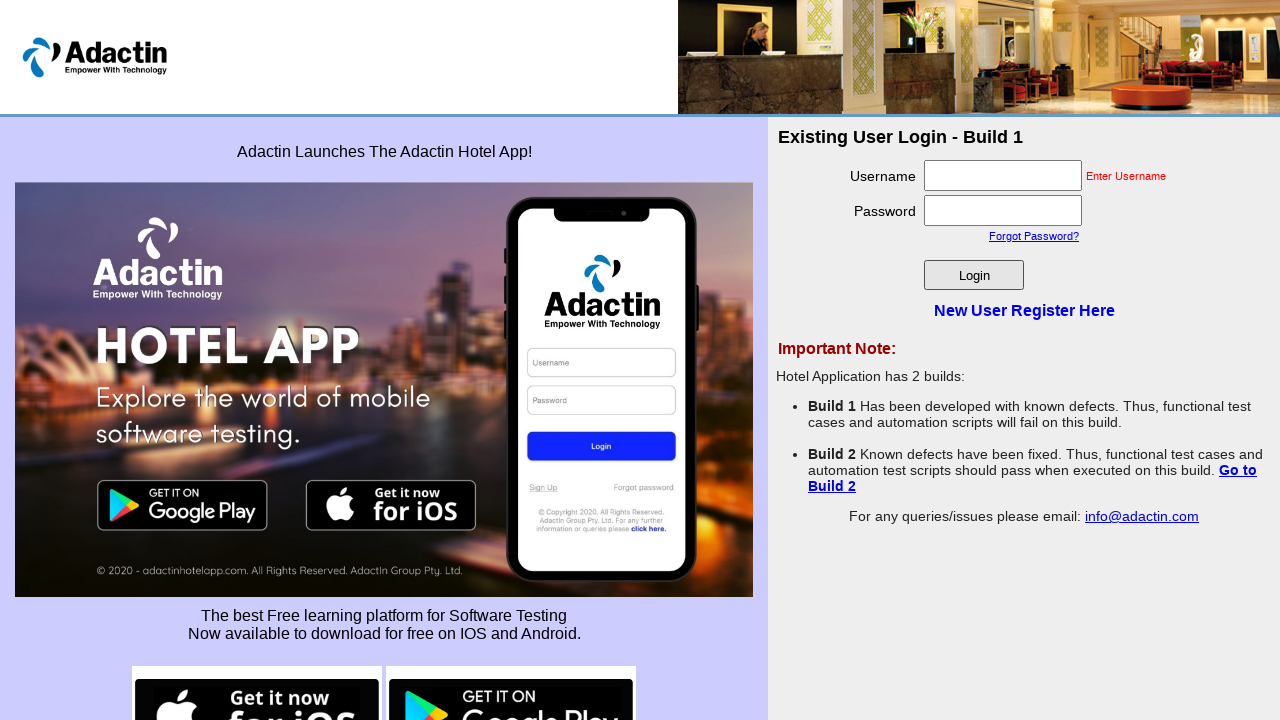

Retrieved username span CSS color value: 'rgb(255, 0, 0)'
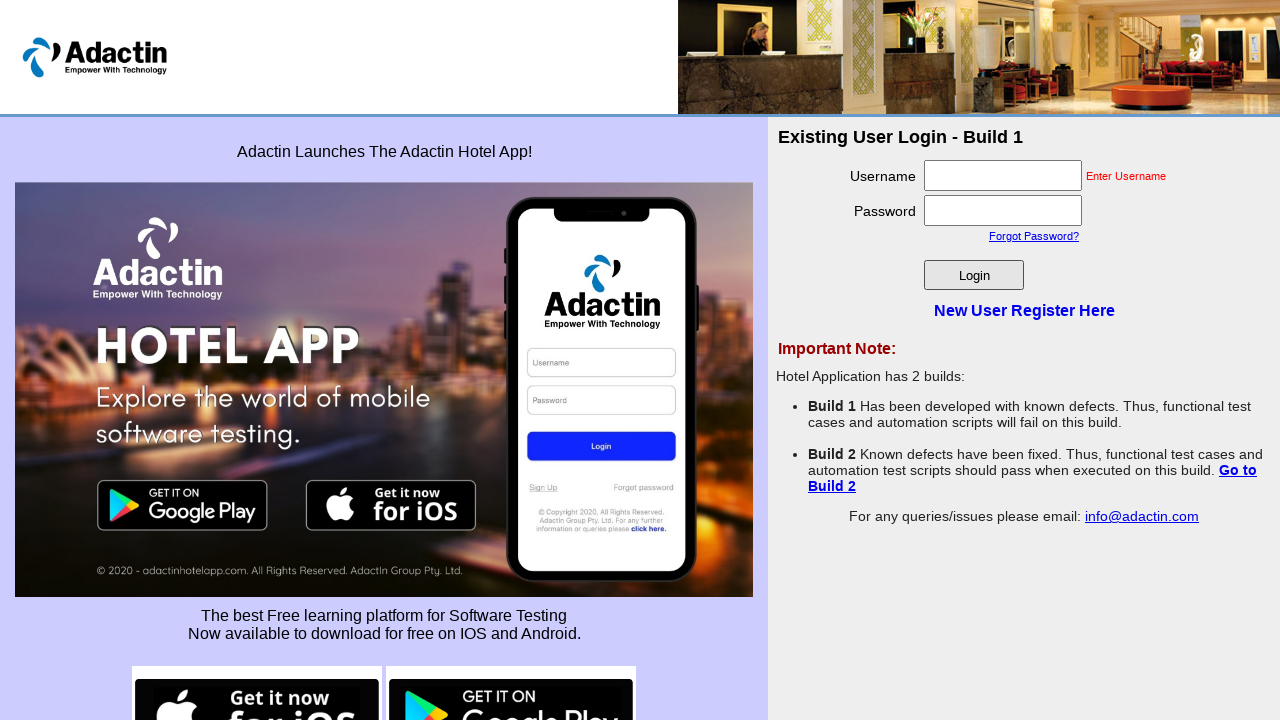

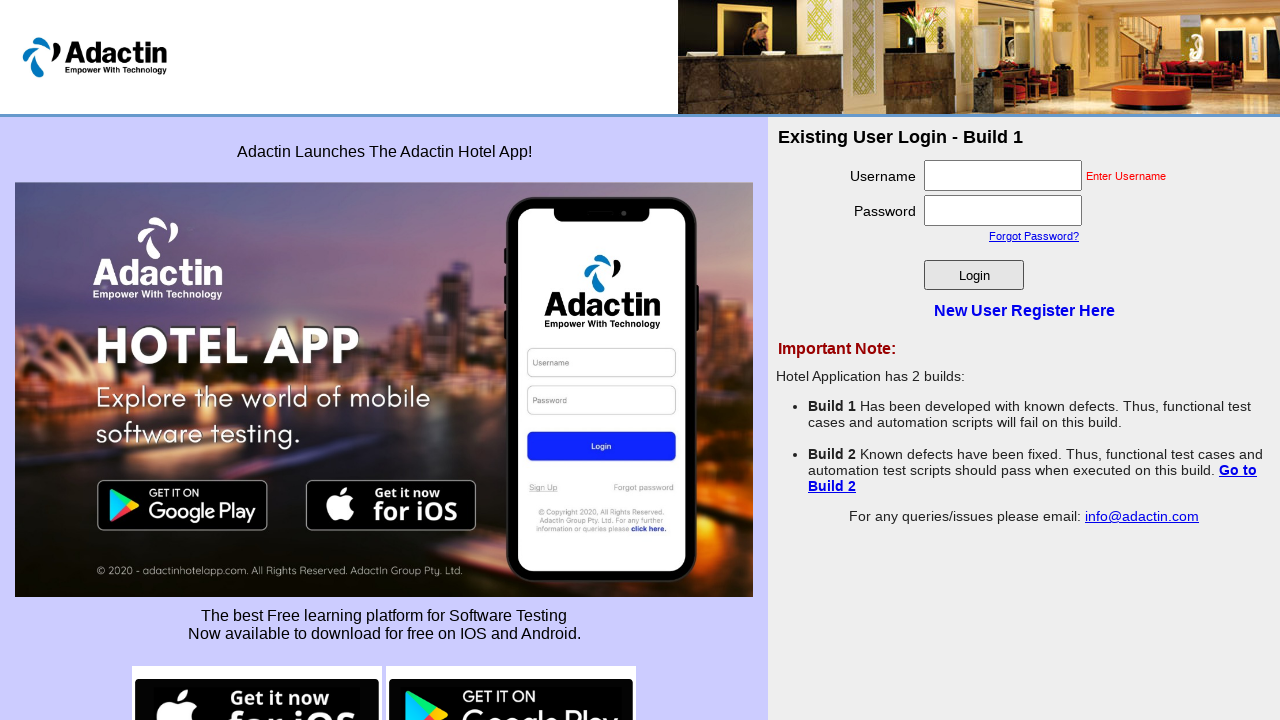